Tests handling a JavaScript prompt dialog by filling in text and accepting it

Starting URL: https://www.qa-practice.com/elements/alert/prompt

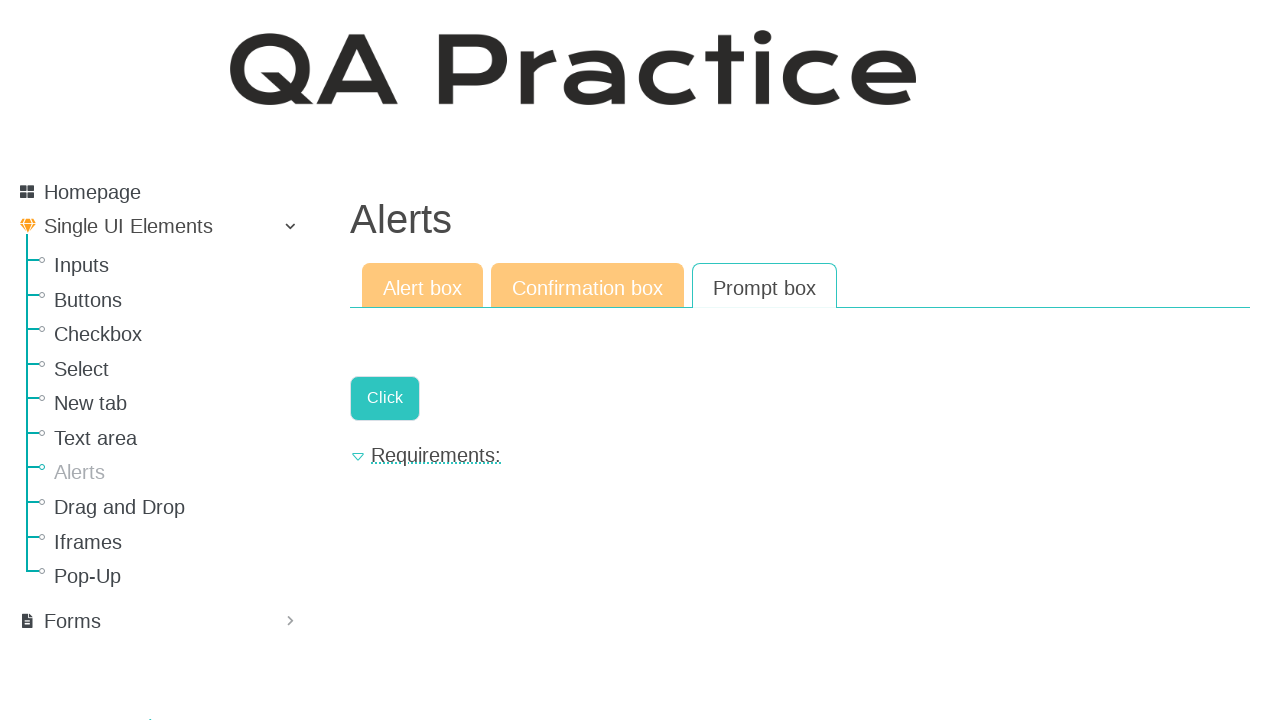

Set up dialog handler to fill and accept prompt with 'Hello world'
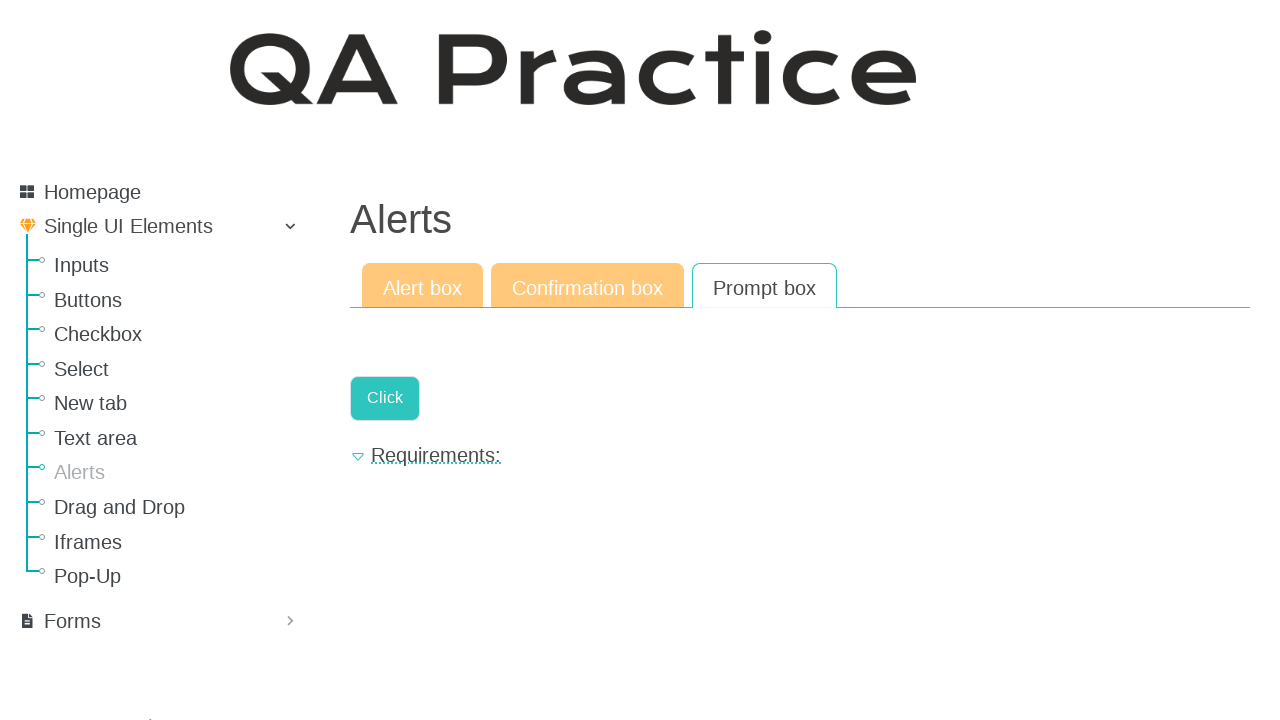

Clicked the 'Click' link to trigger the JavaScript prompt dialog at (385, 398) on internal:role=link[name="Click"i]
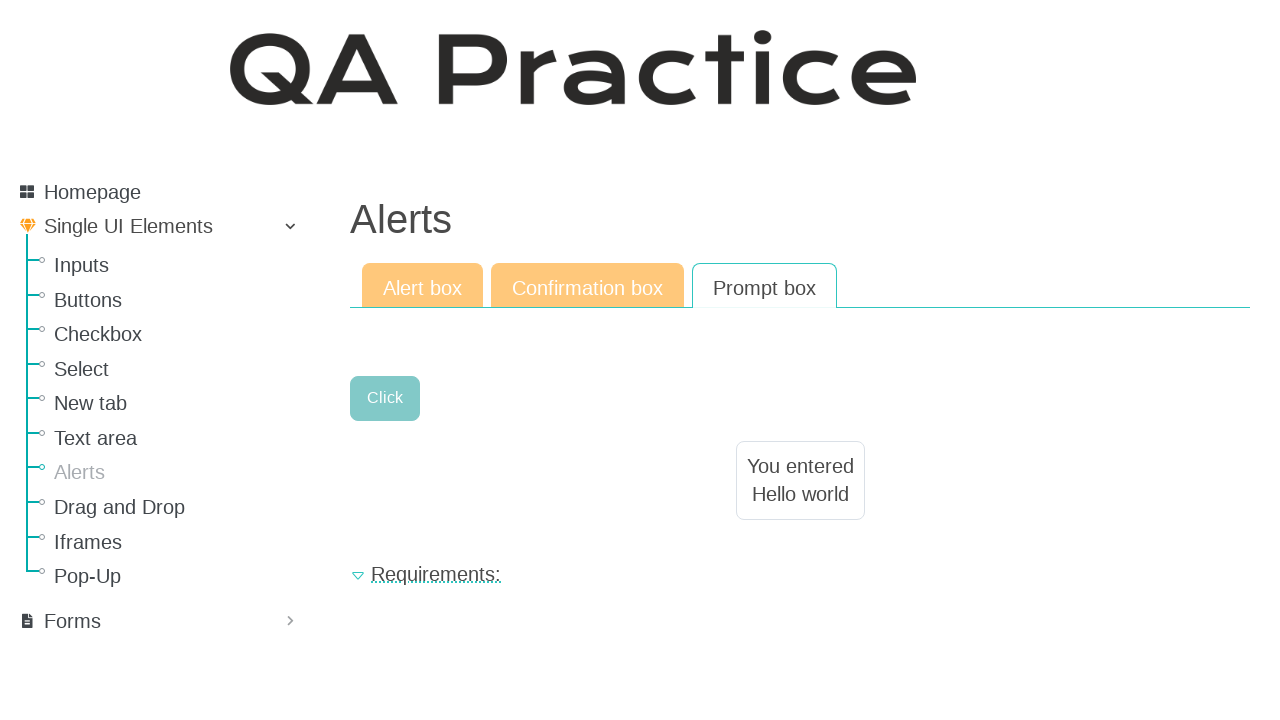

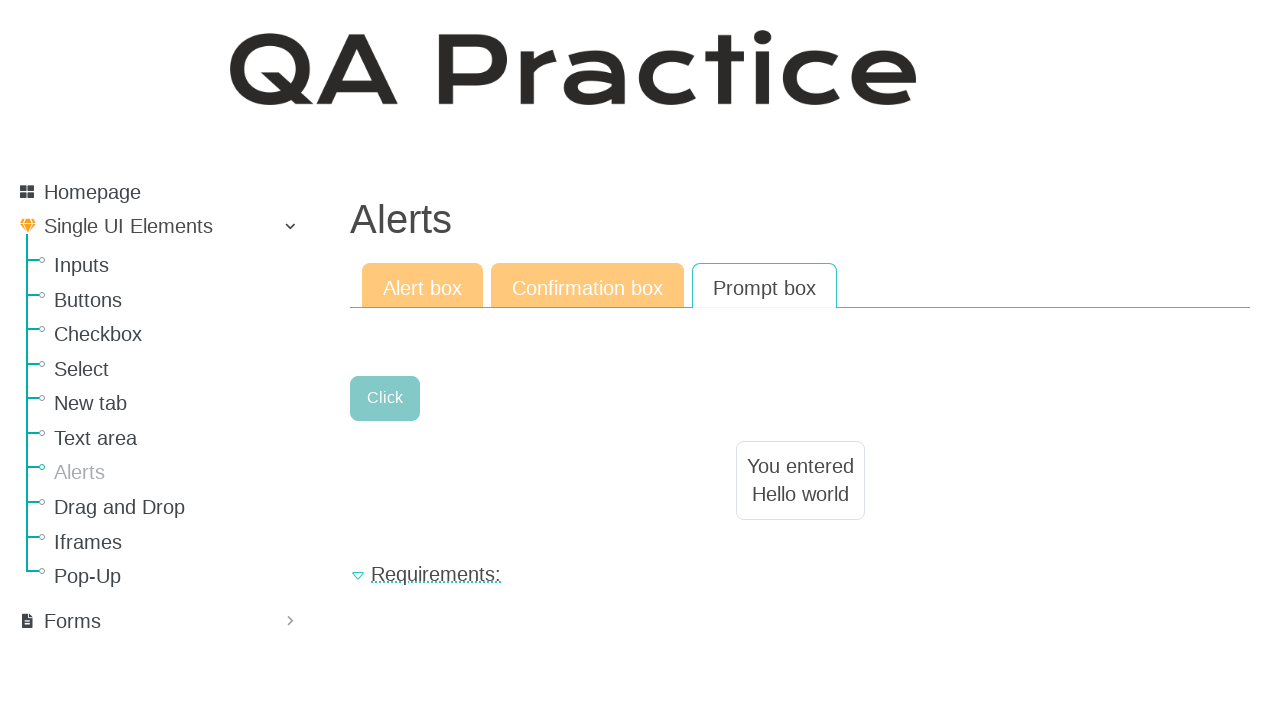